Tests three different click interactions on the DemoQA buttons page: double-click, right-click, and regular click on a dynamic button, then verifies that the correct confirmation messages appear for each action.

Starting URL: https://demoqa.com/buttons

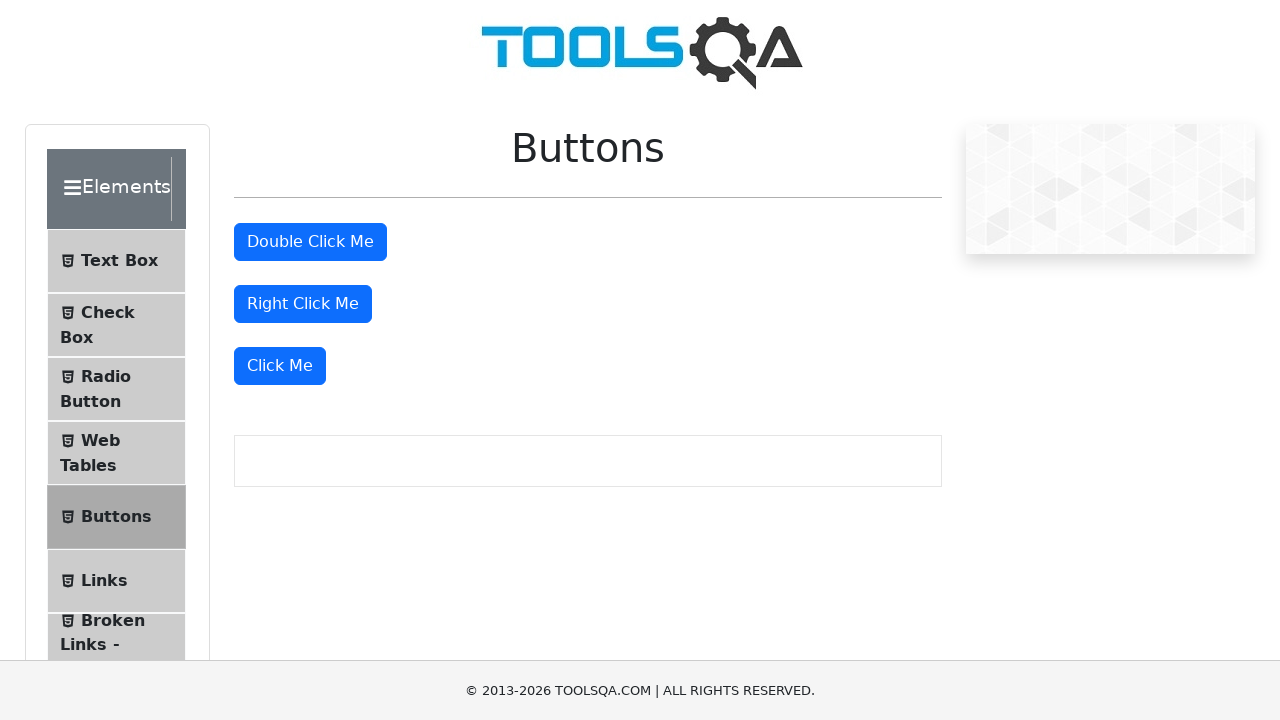

Double-clicked on the 'Double Click Me' button at (310, 242) on #doubleClickBtn
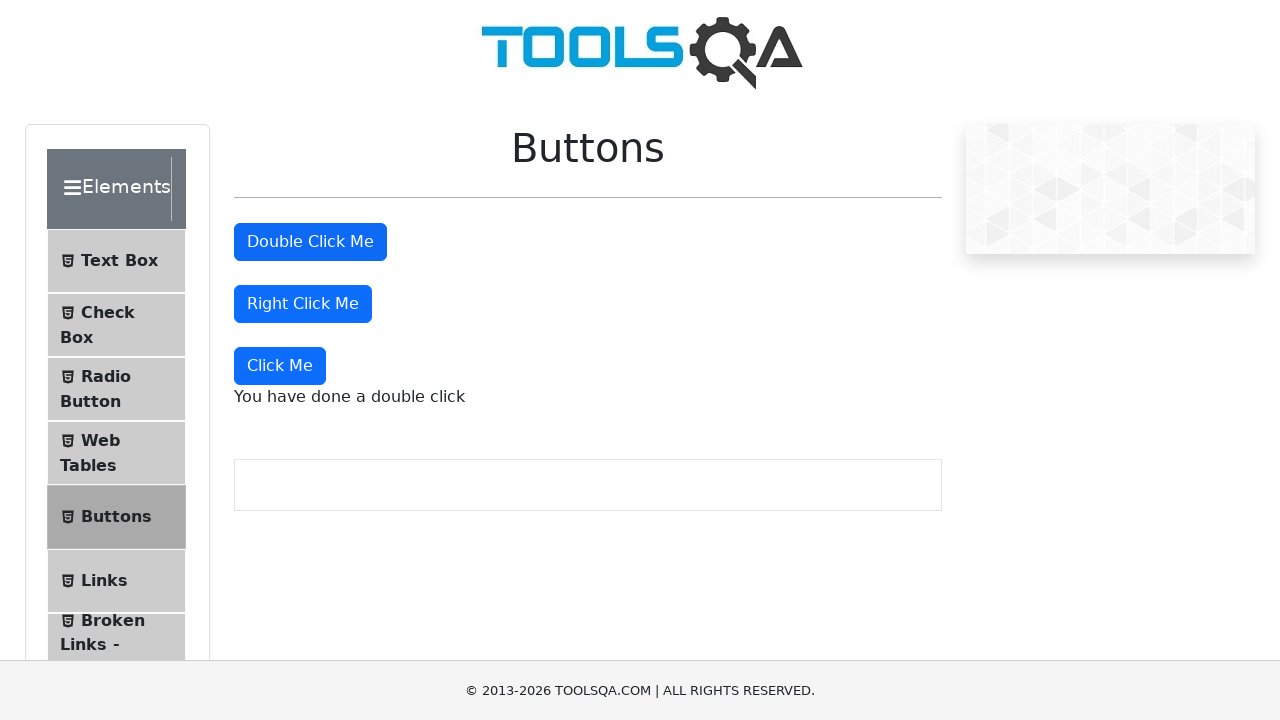

Waited for double-click confirmation message to appear
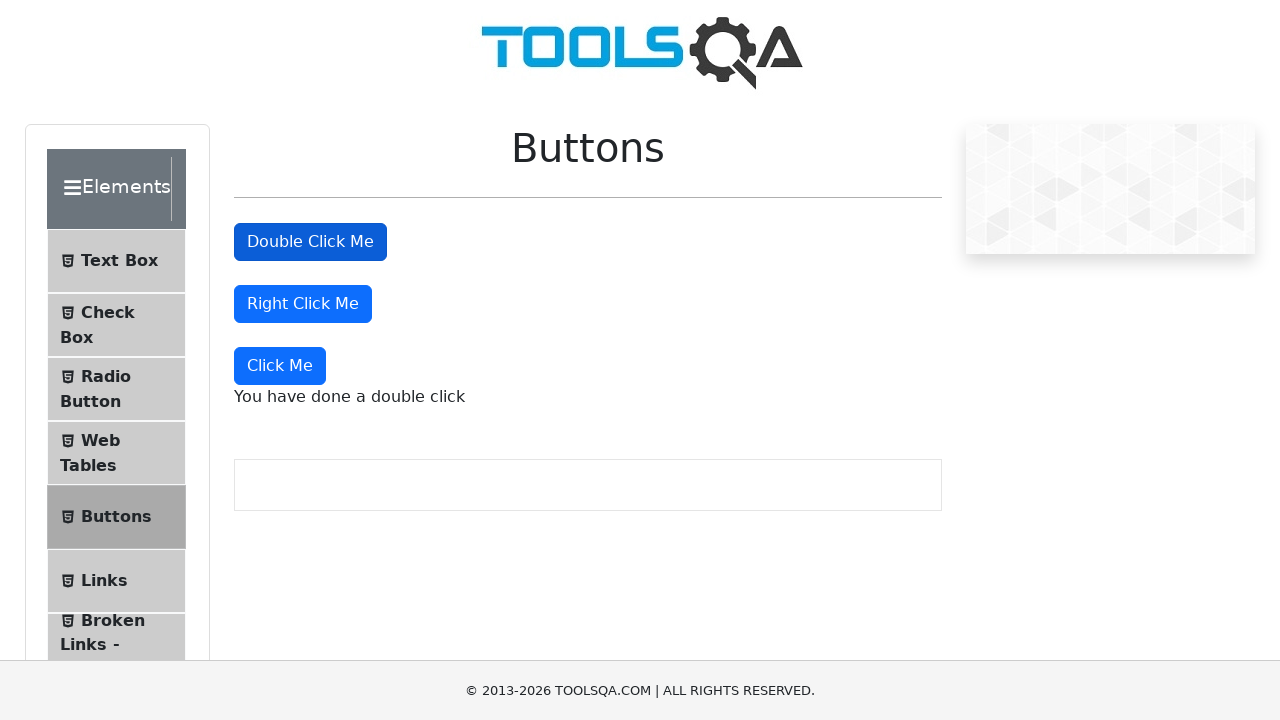

Retrieved double-click confirmation message text
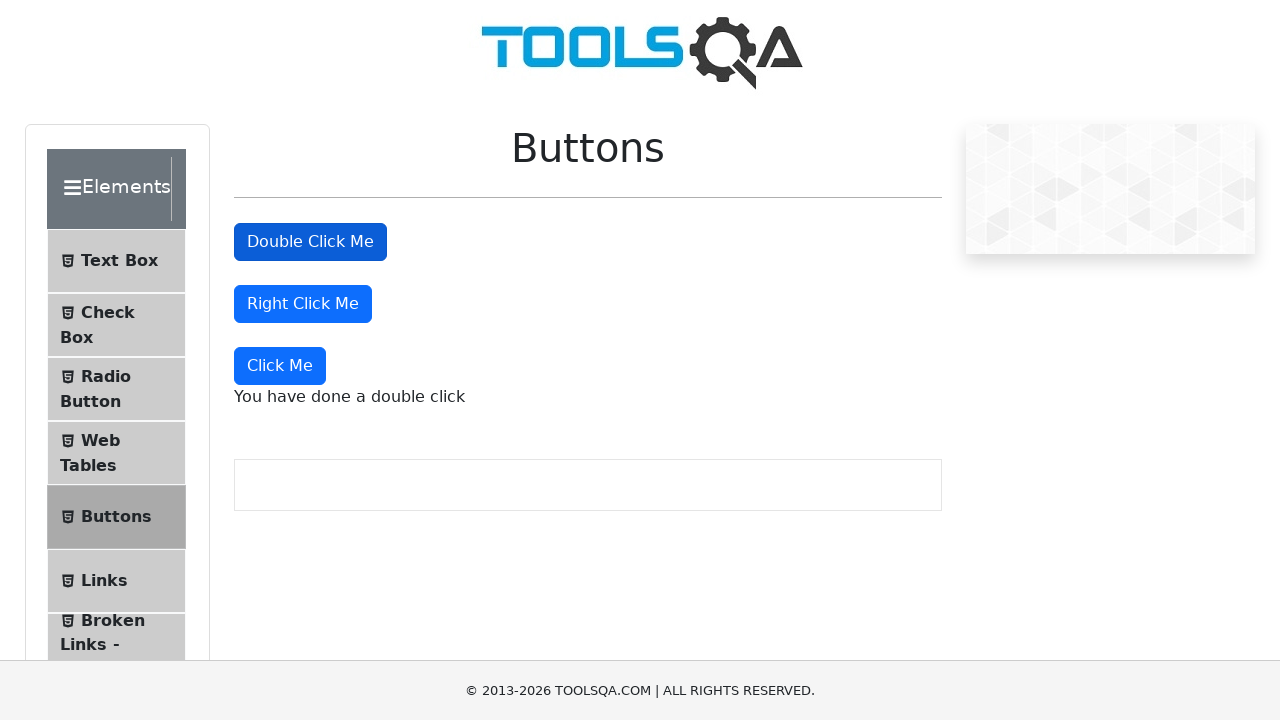

Verified double-click message: 'You have done a double click'
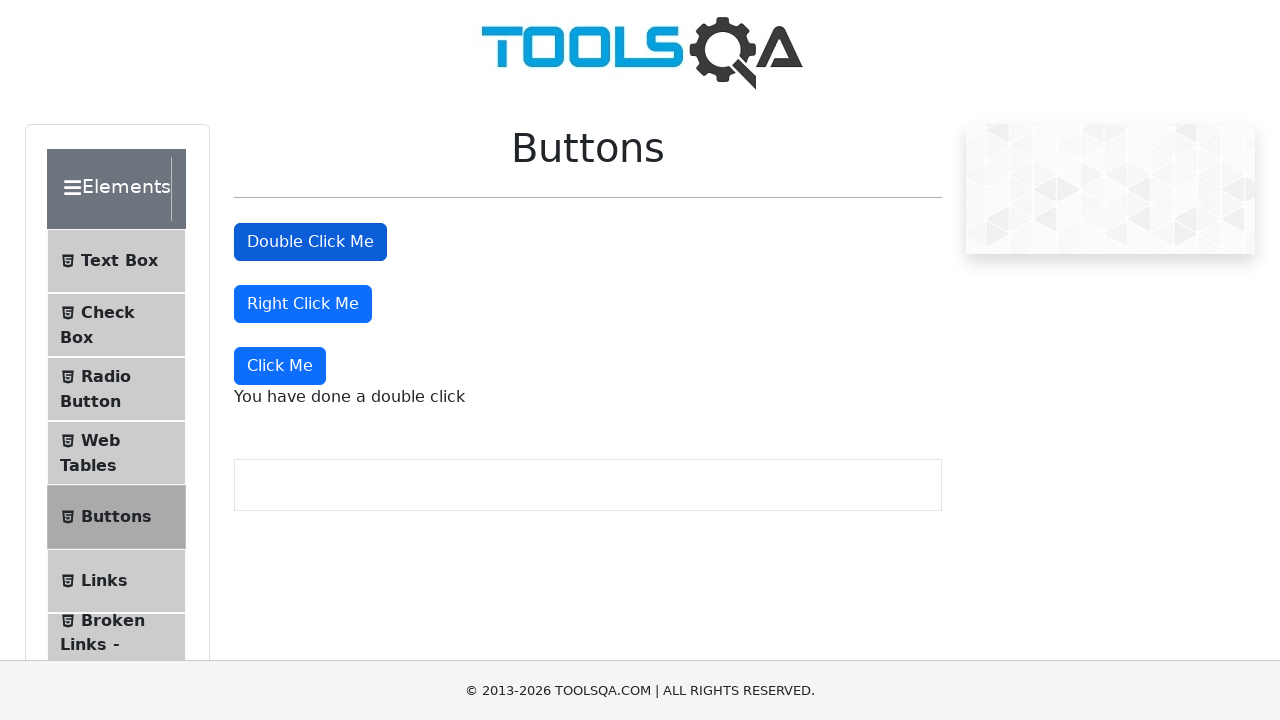

Right-clicked on the 'Right Click Me' button at (303, 304) on #rightClickBtn
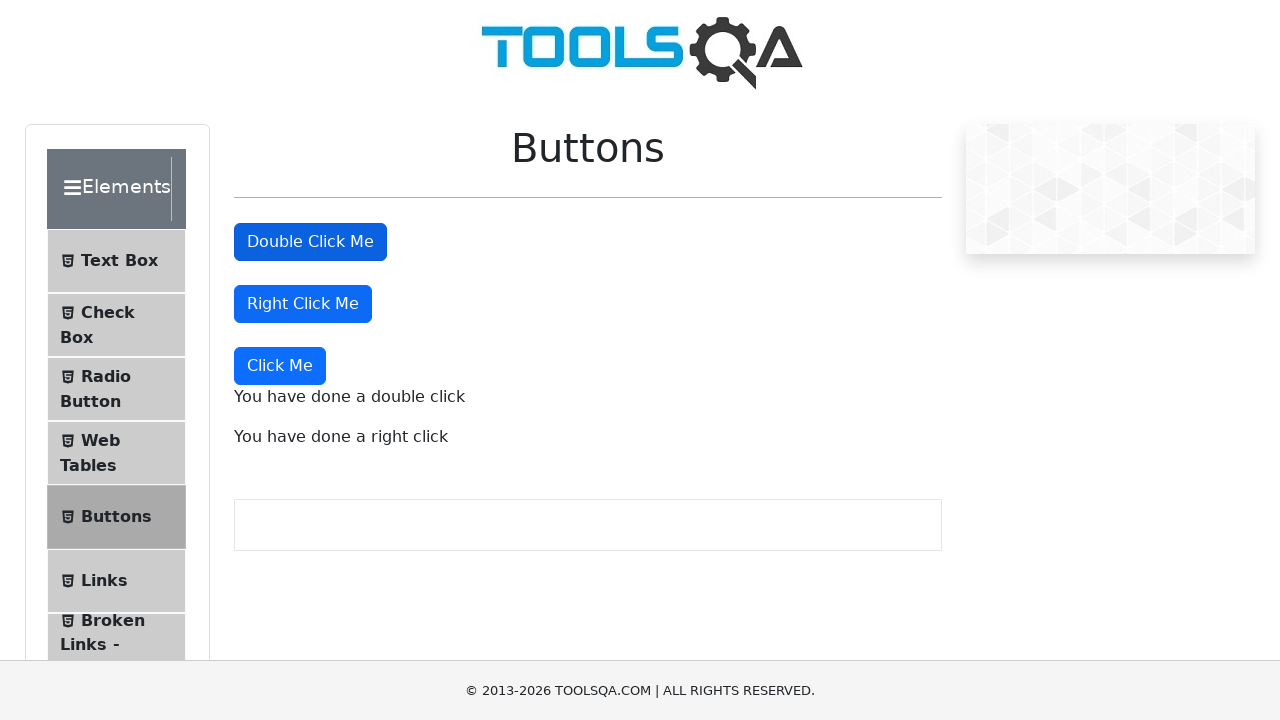

Waited for right-click confirmation message to appear
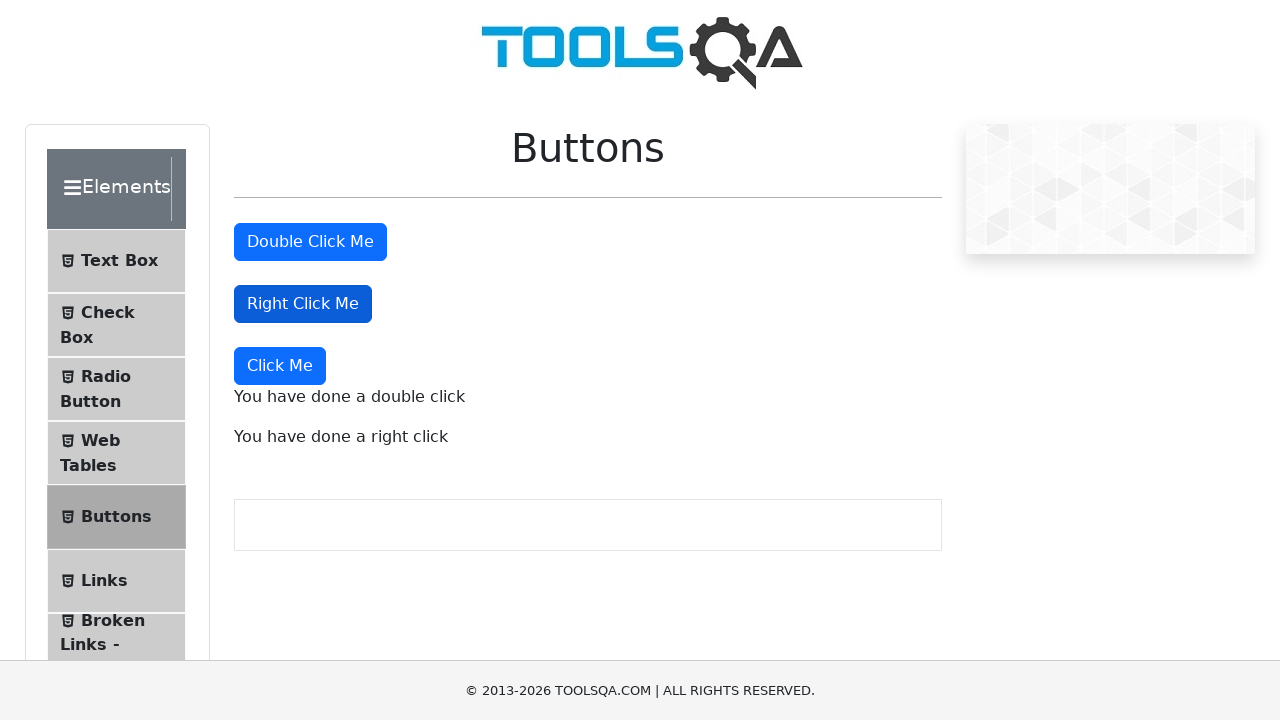

Retrieved right-click confirmation message text
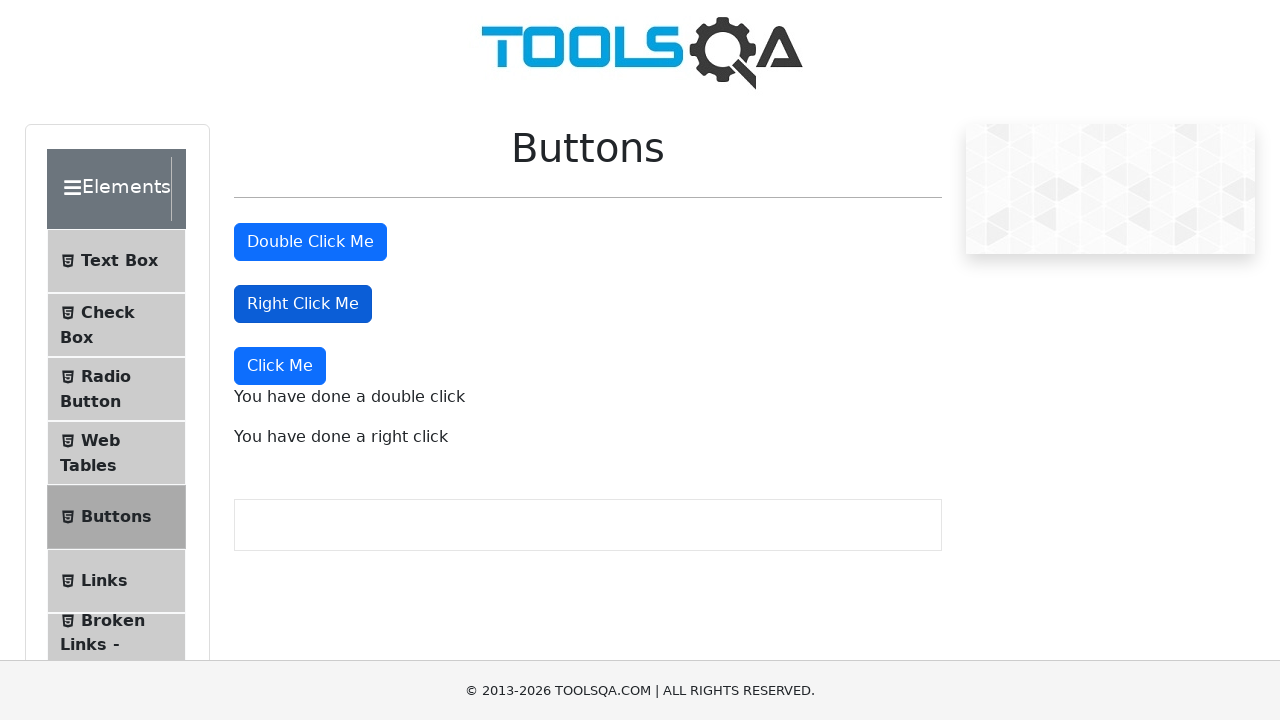

Verified right-click message: 'You have done a right click'
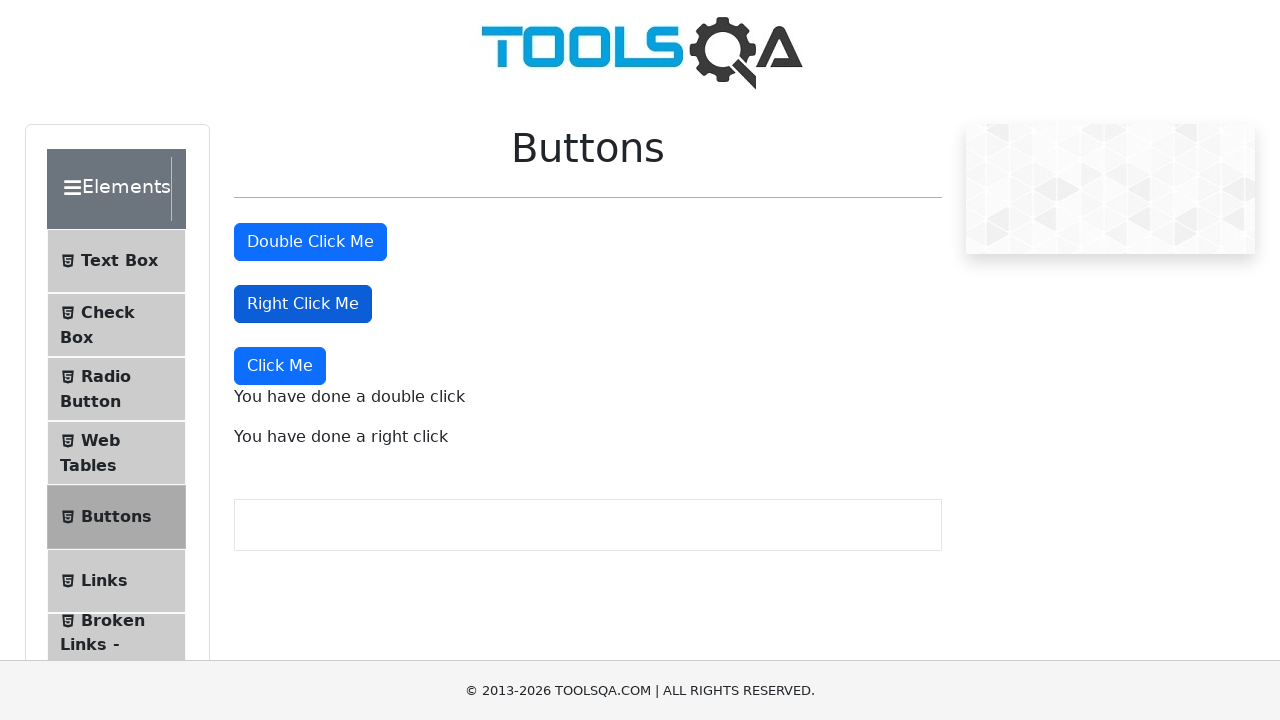

Clicked on the dynamic 'Click Me' button at (280, 366) on xpath=//button[text()='Click Me']
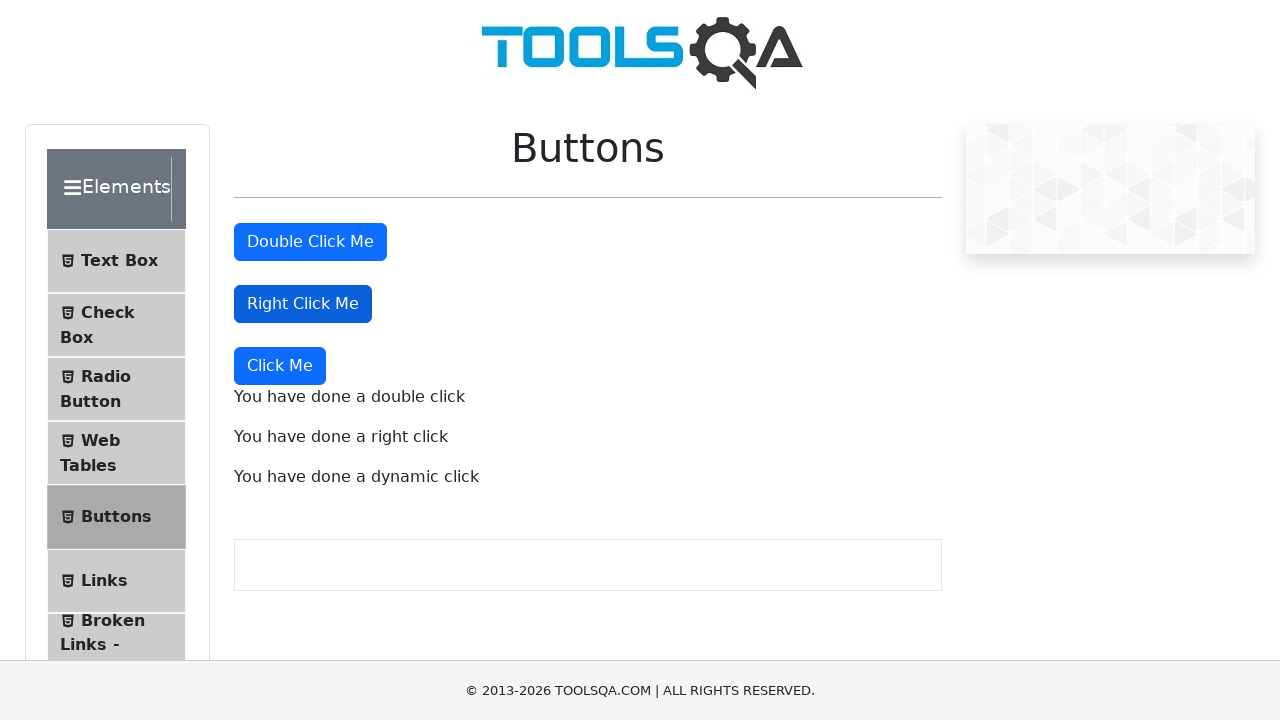

Waited for dynamic click confirmation message to appear
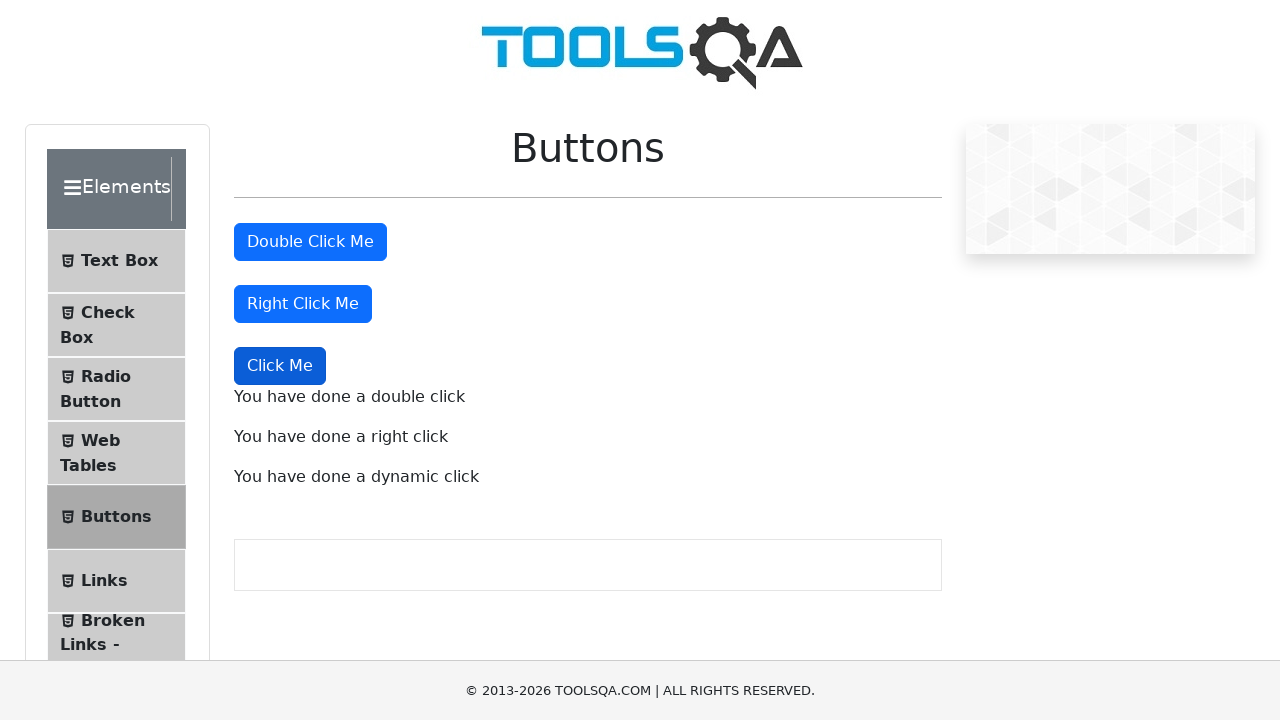

Retrieved dynamic click confirmation message text
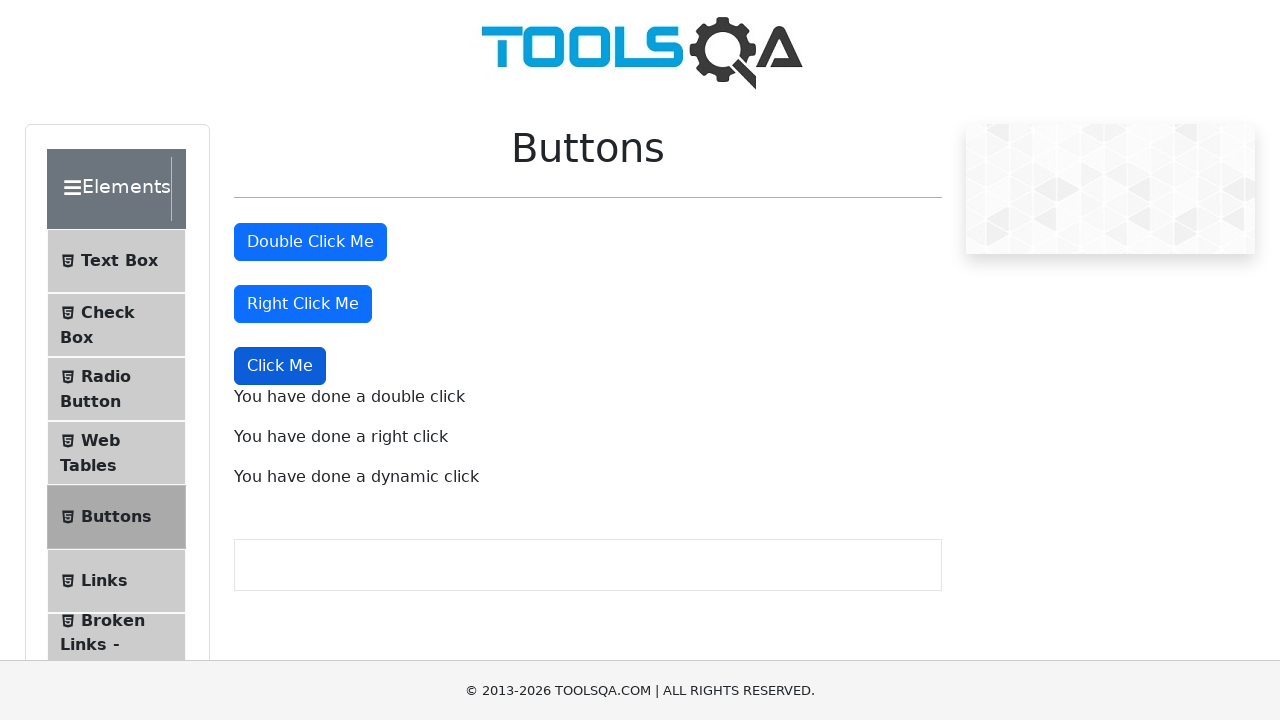

Verified dynamic click message: 'You have done a dynamic click'
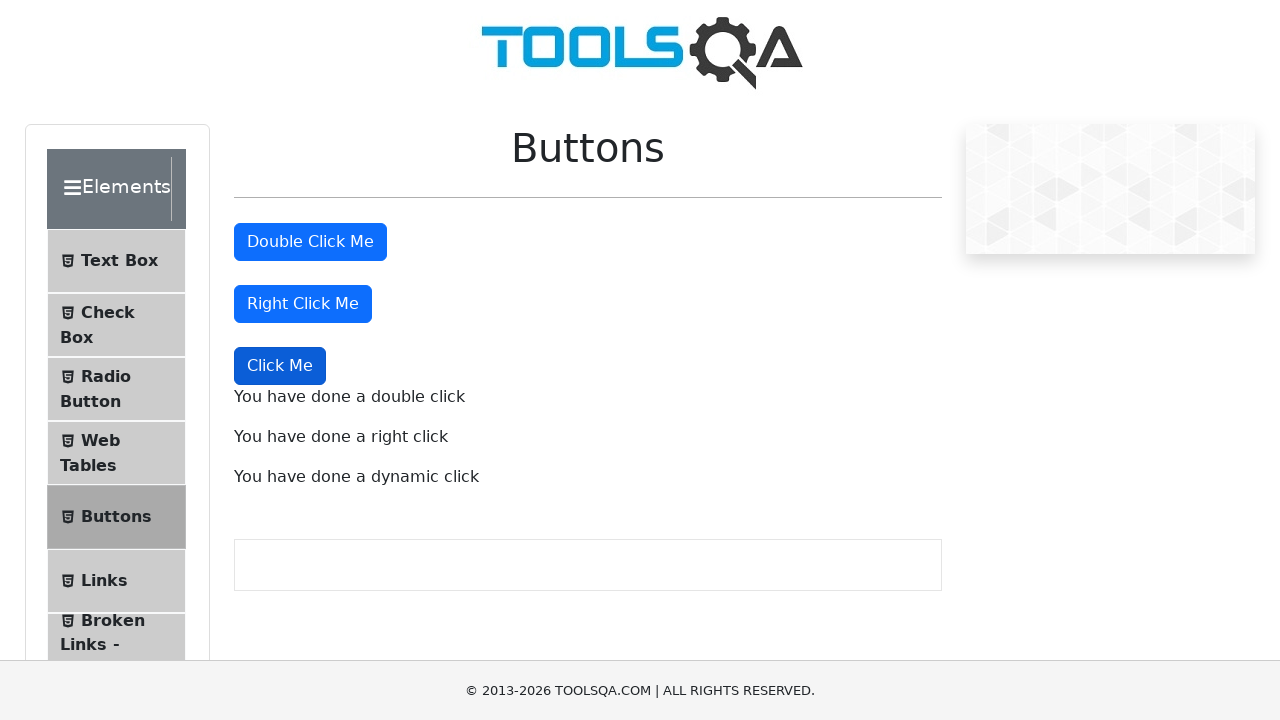

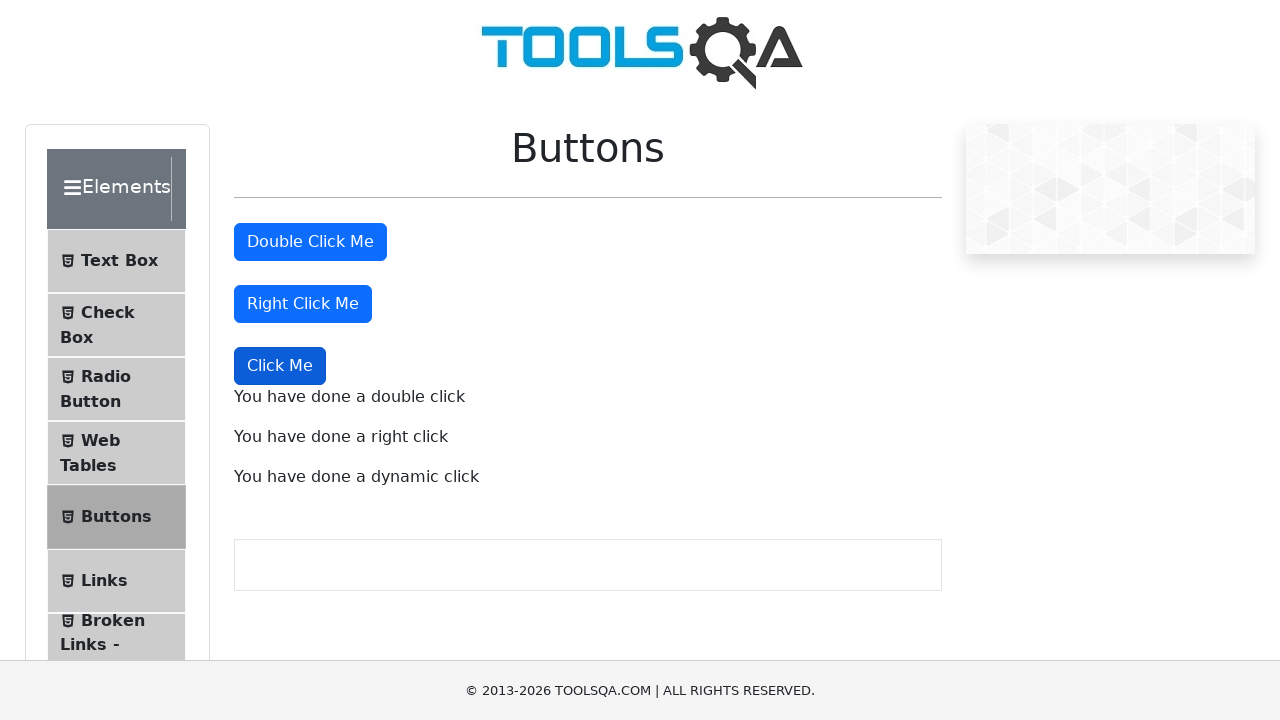